Tests dropdown selection by selecting the first option and verifying it is selected

Starting URL: https://the-internet.herokuapp.com/dropdown

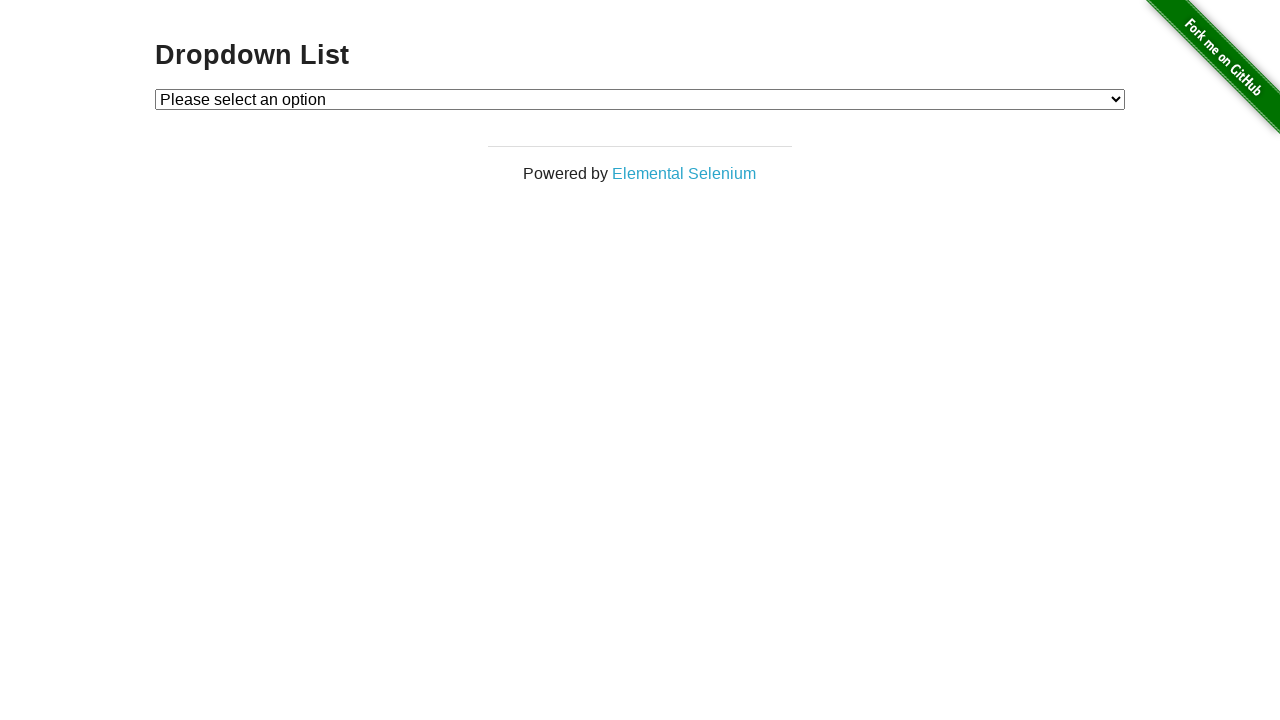

Waited for dropdown element to be present
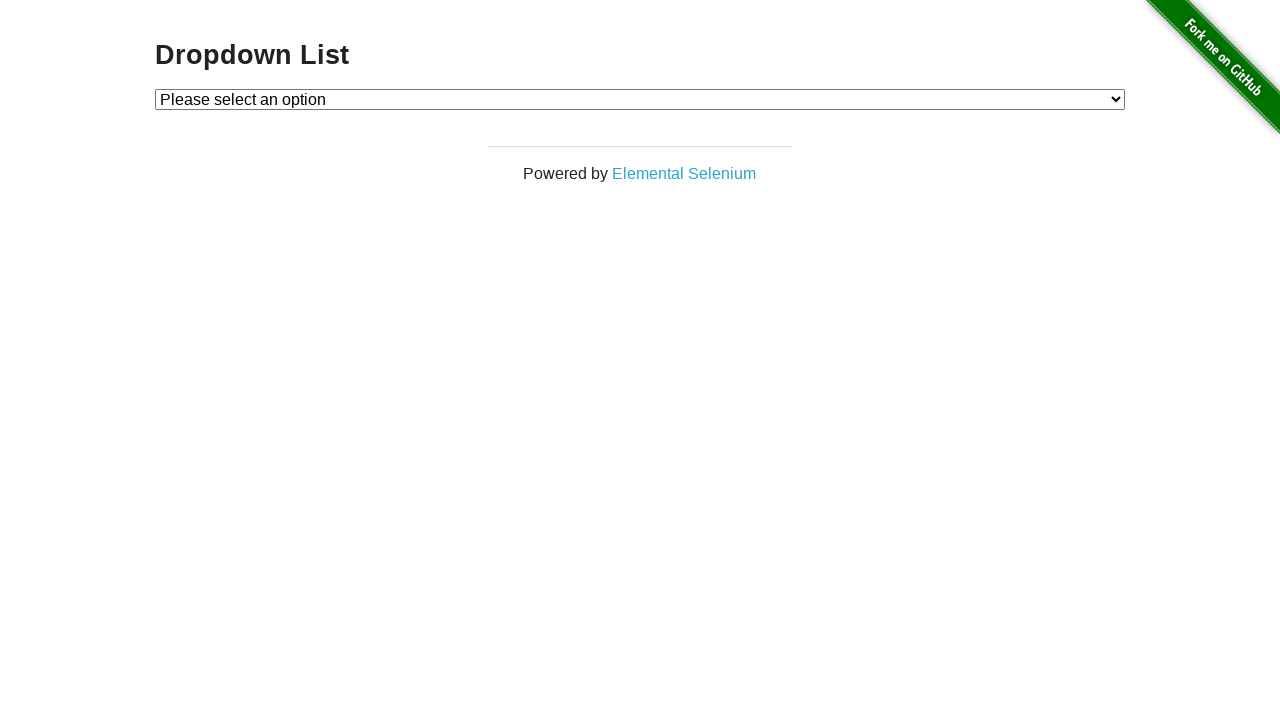

Selected the first option (Option 1) from the dropdown on #dropdown
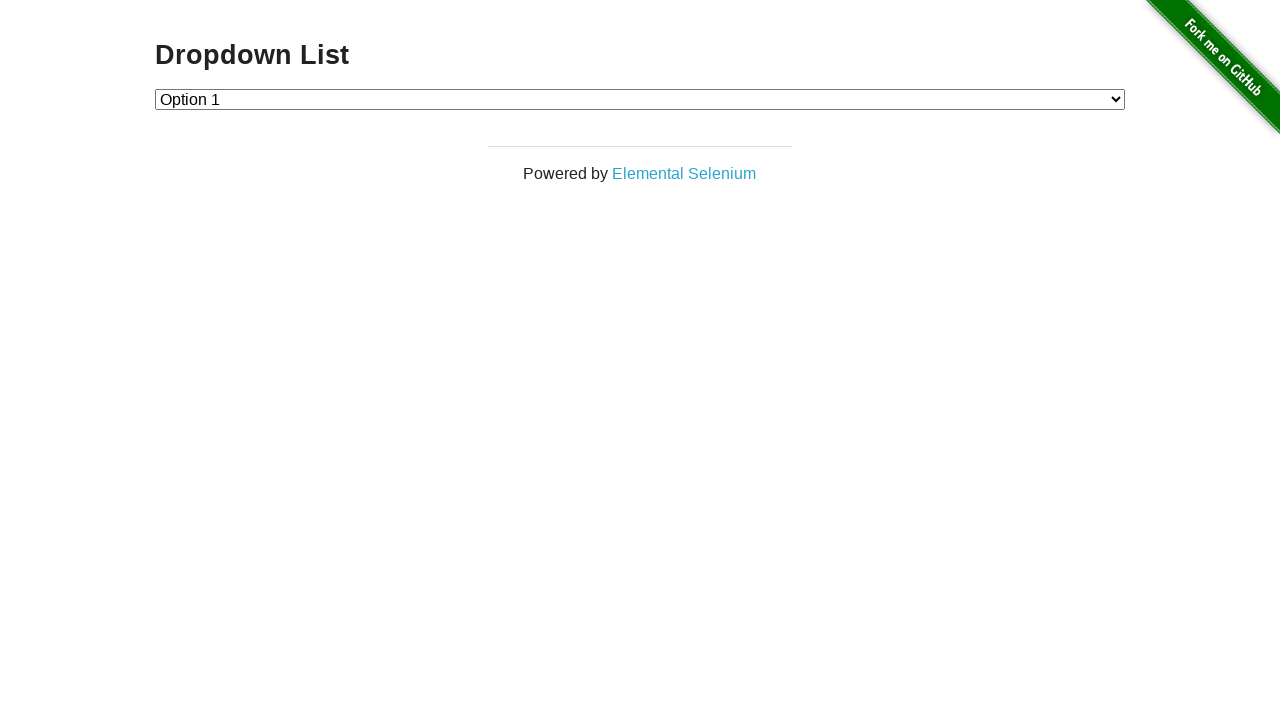

Retrieved the selected dropdown value
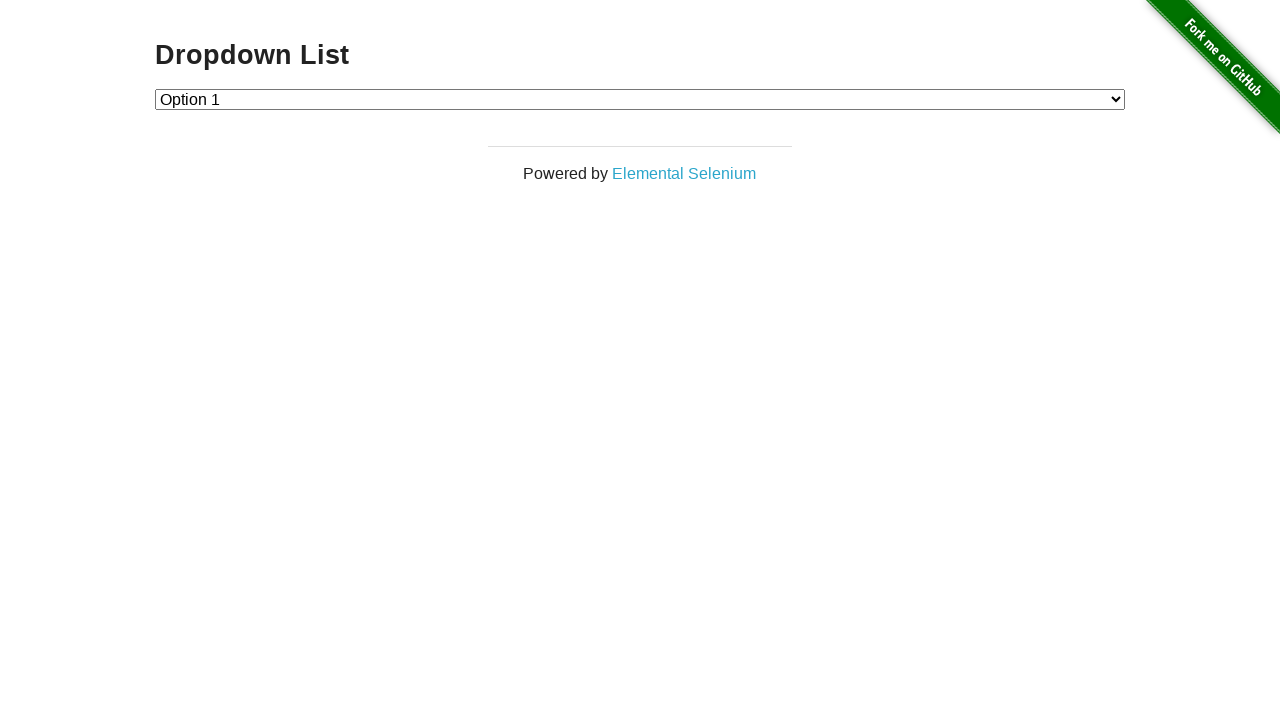

Verified that Option 1 (value '1') is selected
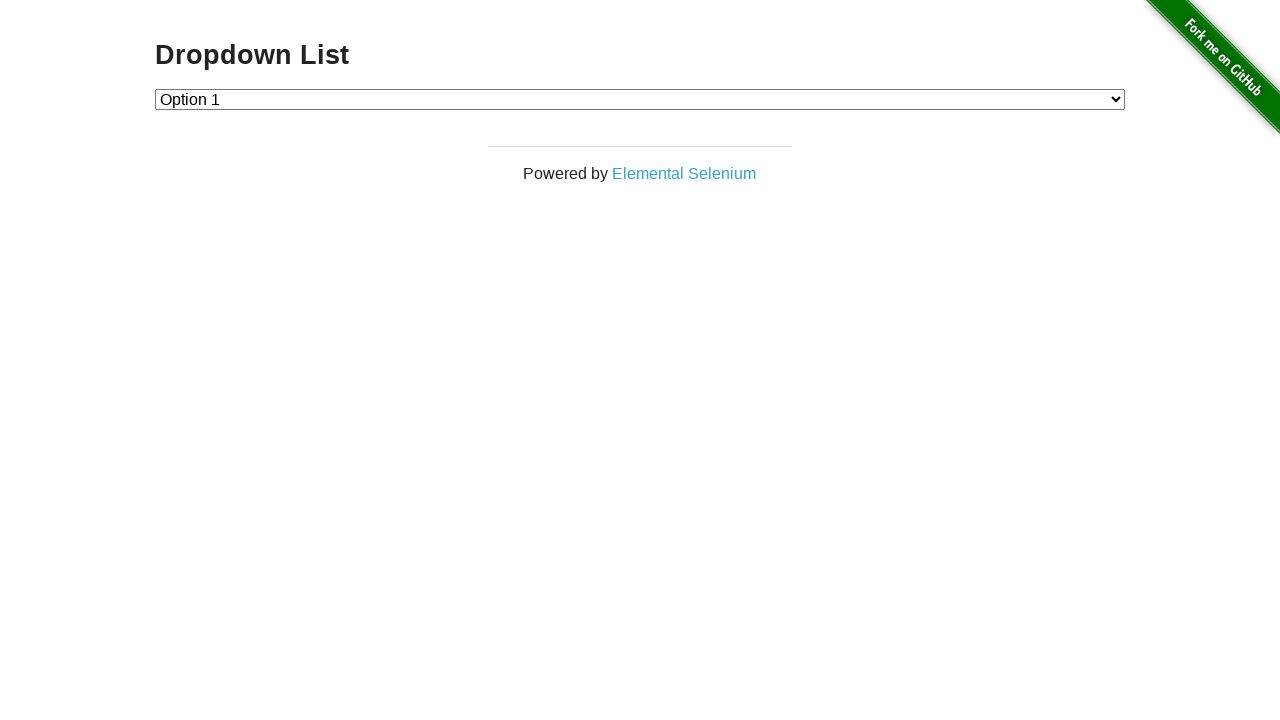

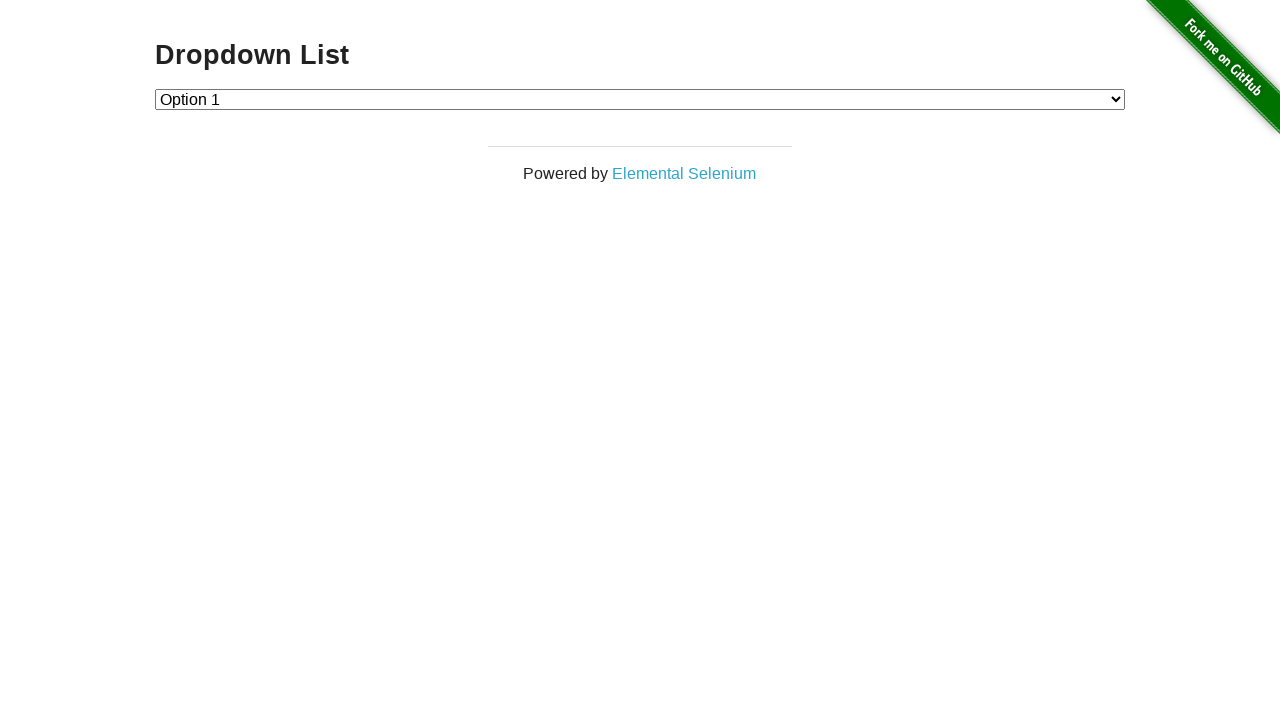